Navigates to Spirit Airlines Terms and Conditions PDF document and verifies it loads

Starting URL: https://cms10dss.spirit.com/Shared/en-us/Documents/General_Terms_and_Conditions.pdf

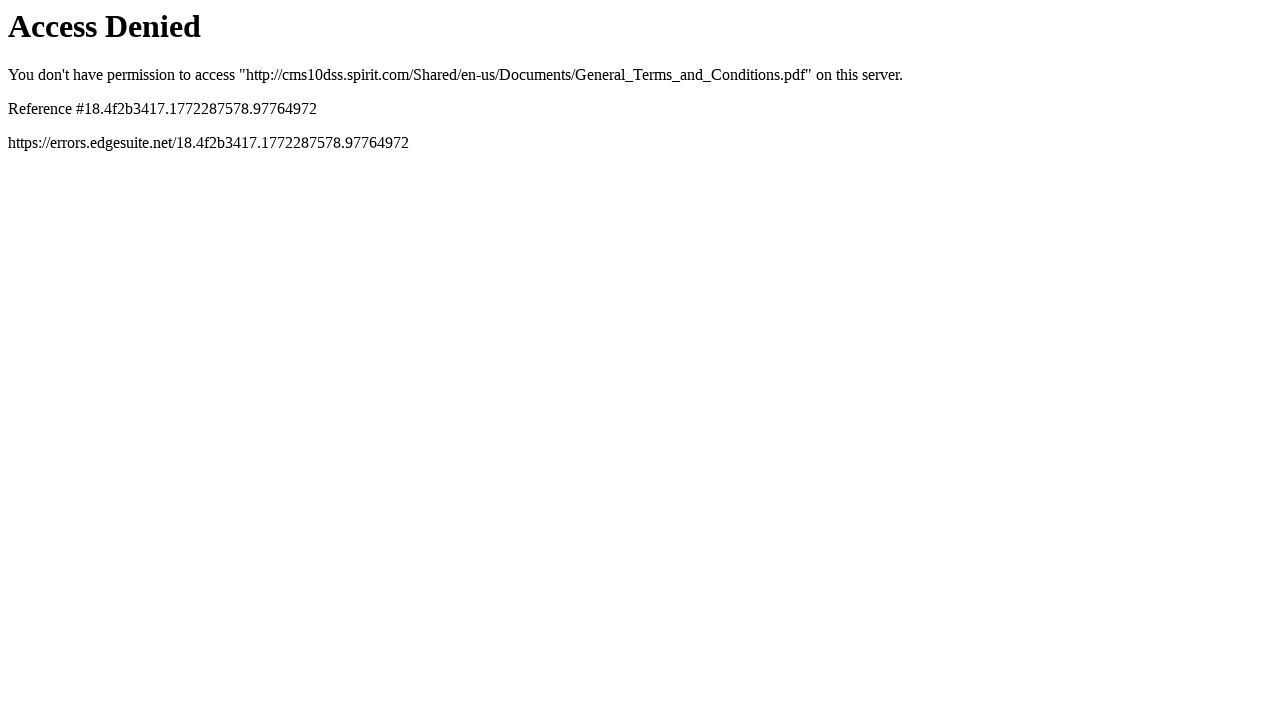

Navigated to Spirit Airlines Terms and Conditions PDF
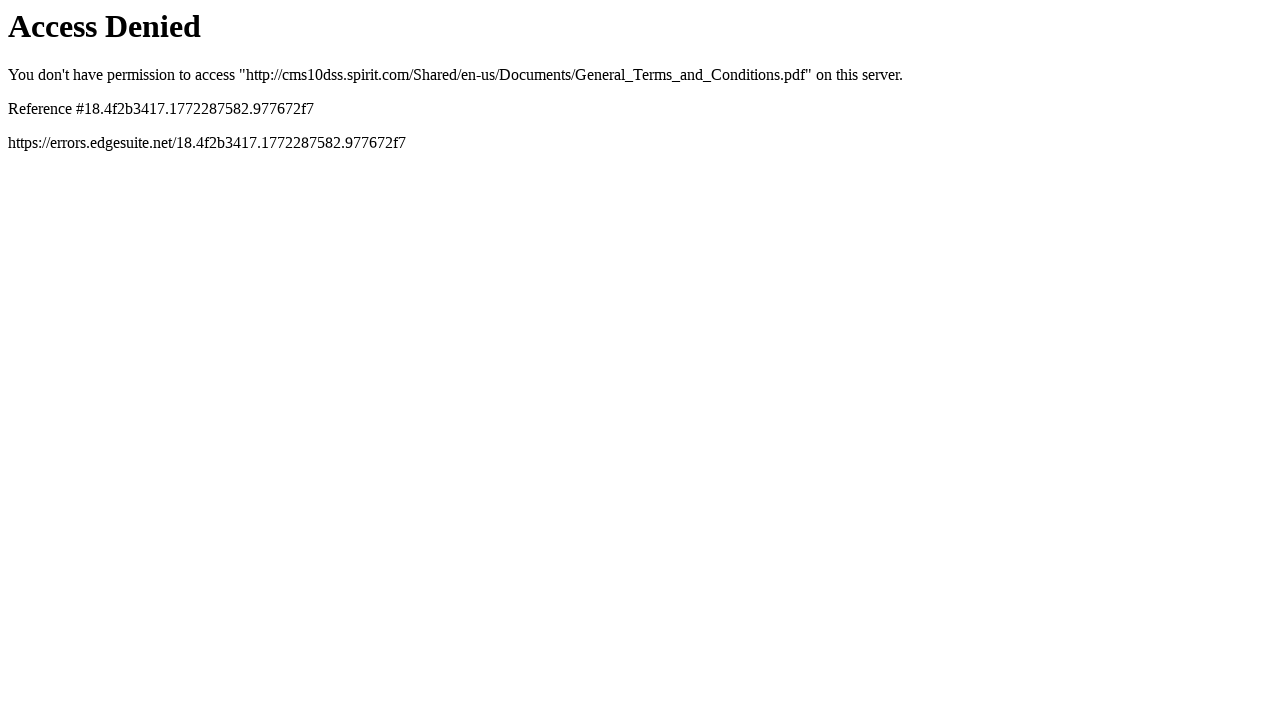

PDF document loaded successfully
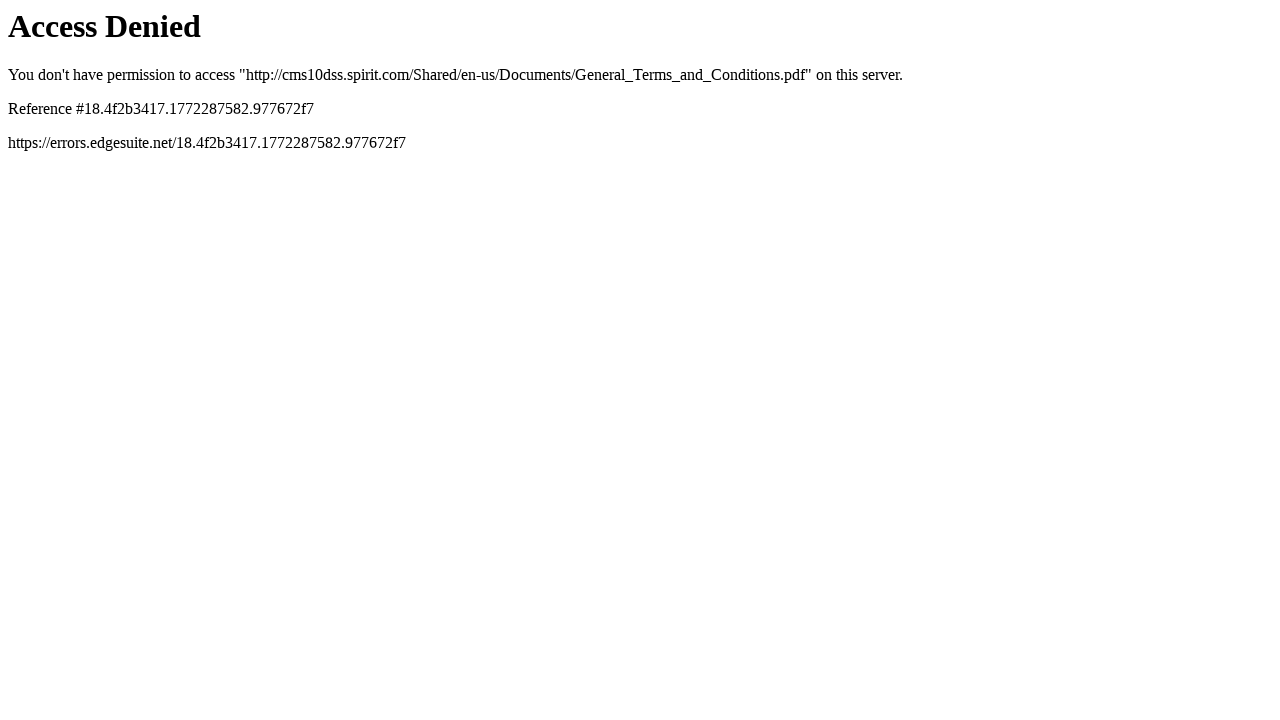

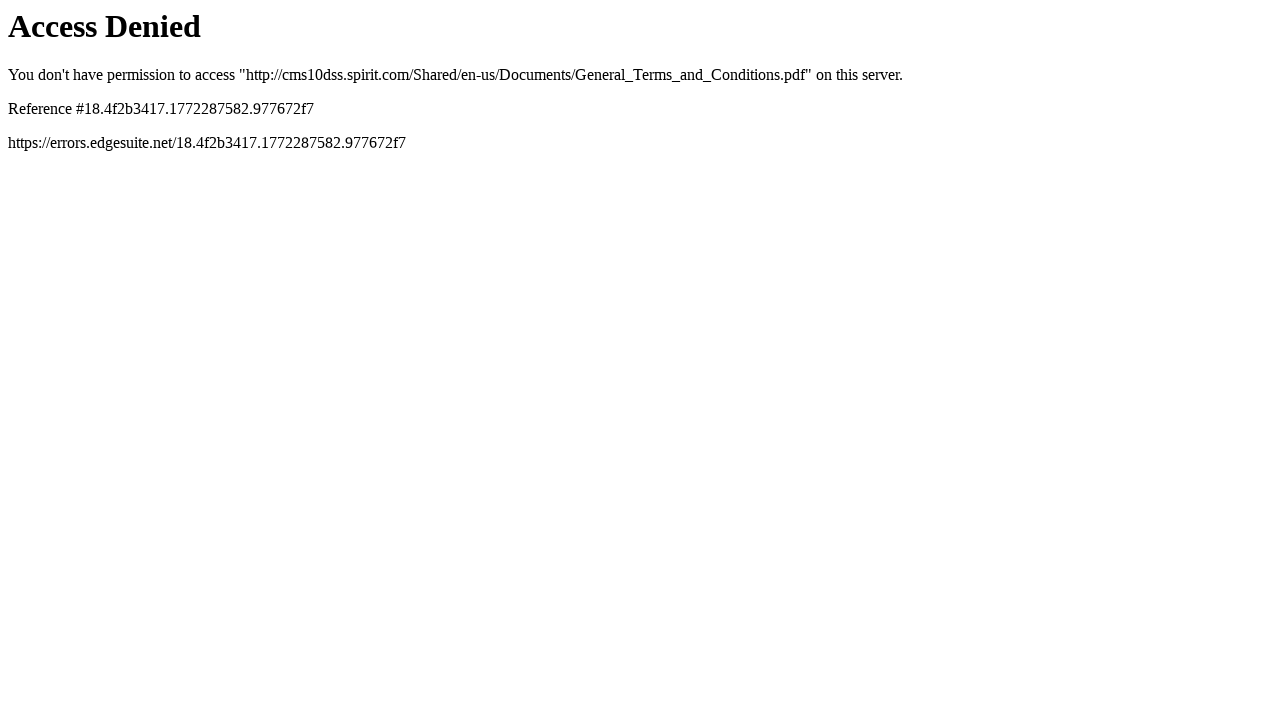